Verifies that payment partner logos are displayed in the payment partners section on the MTS Belarus homepage.

Starting URL: https://www.mts.by/

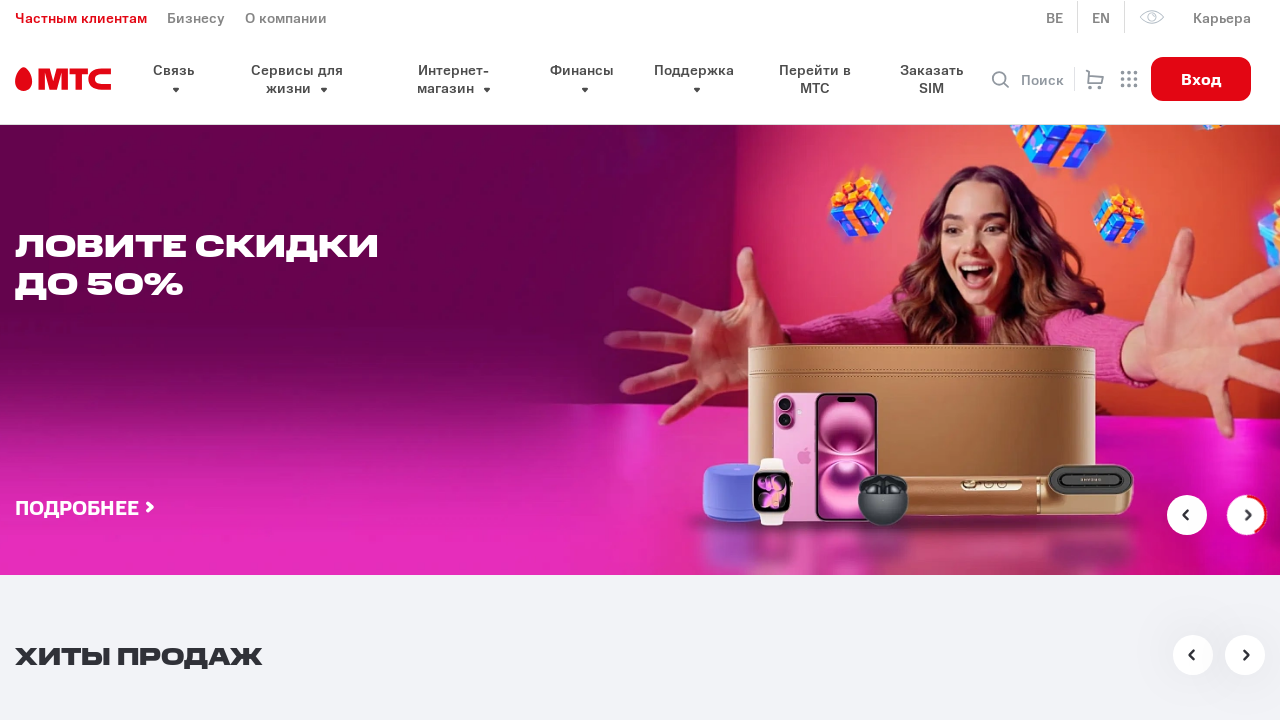

Payment partners section loaded
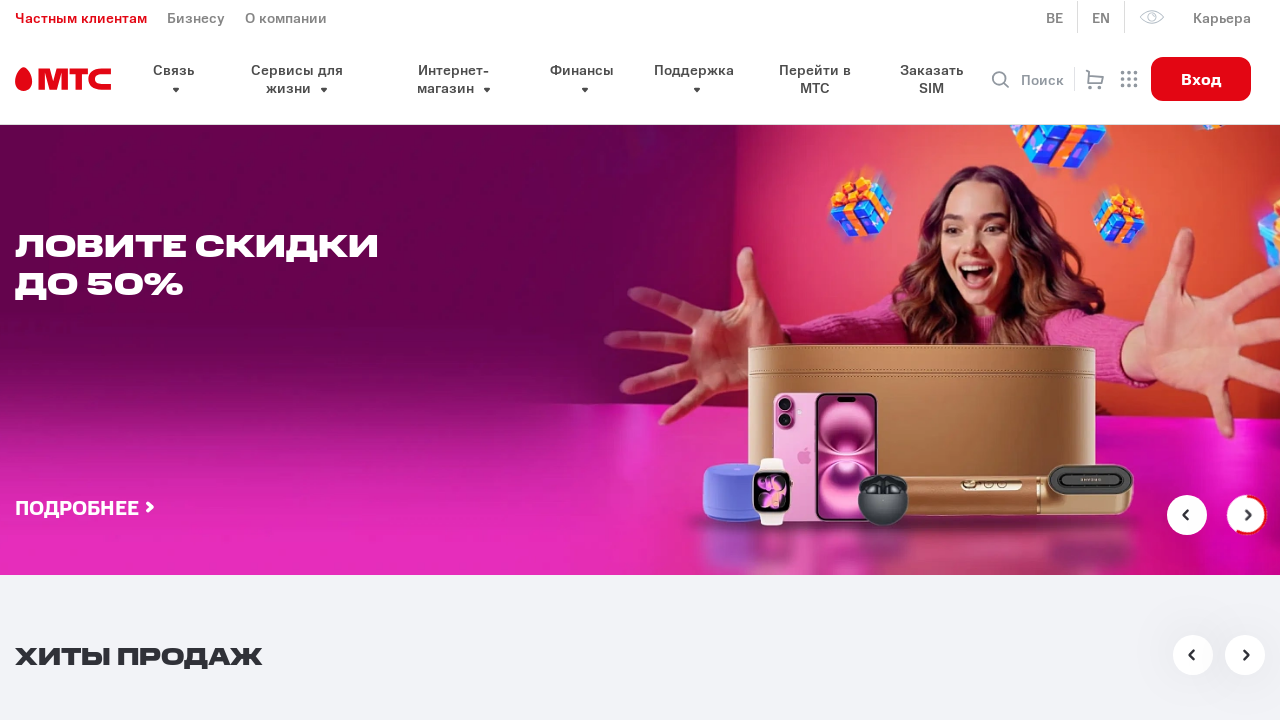

Located all payment partner logo images
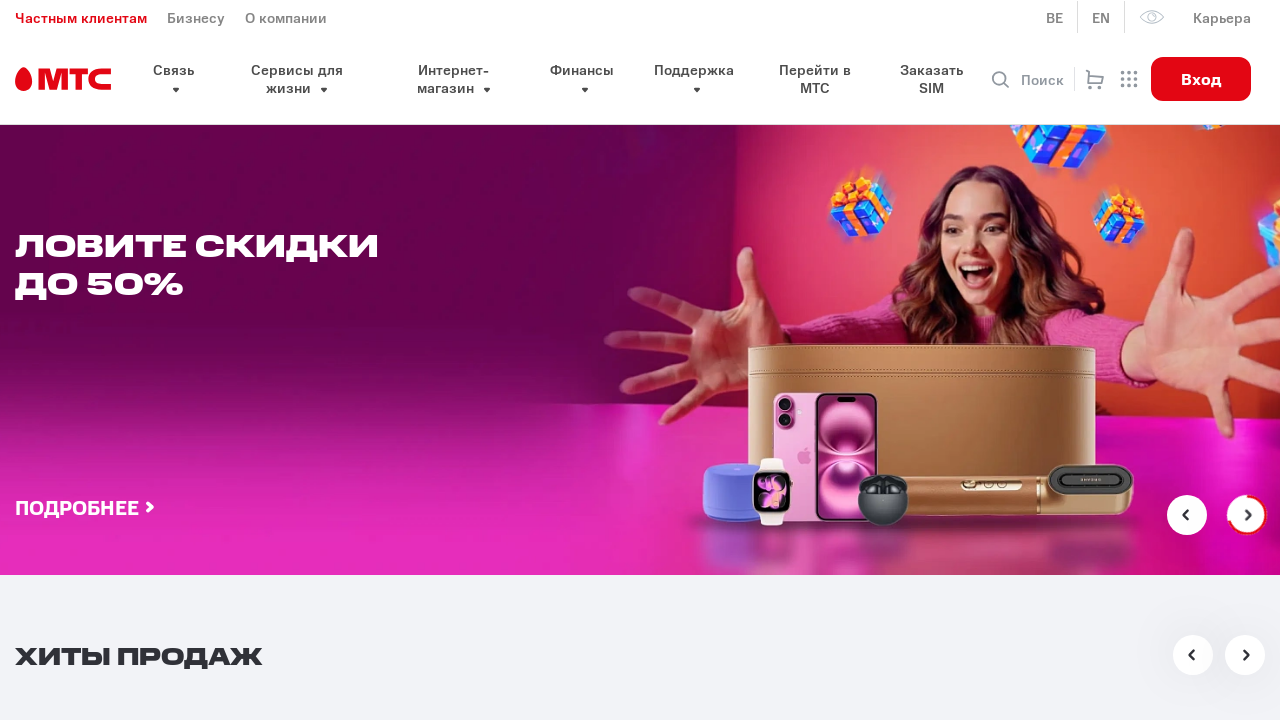

Verified 5 payment partner logos are present
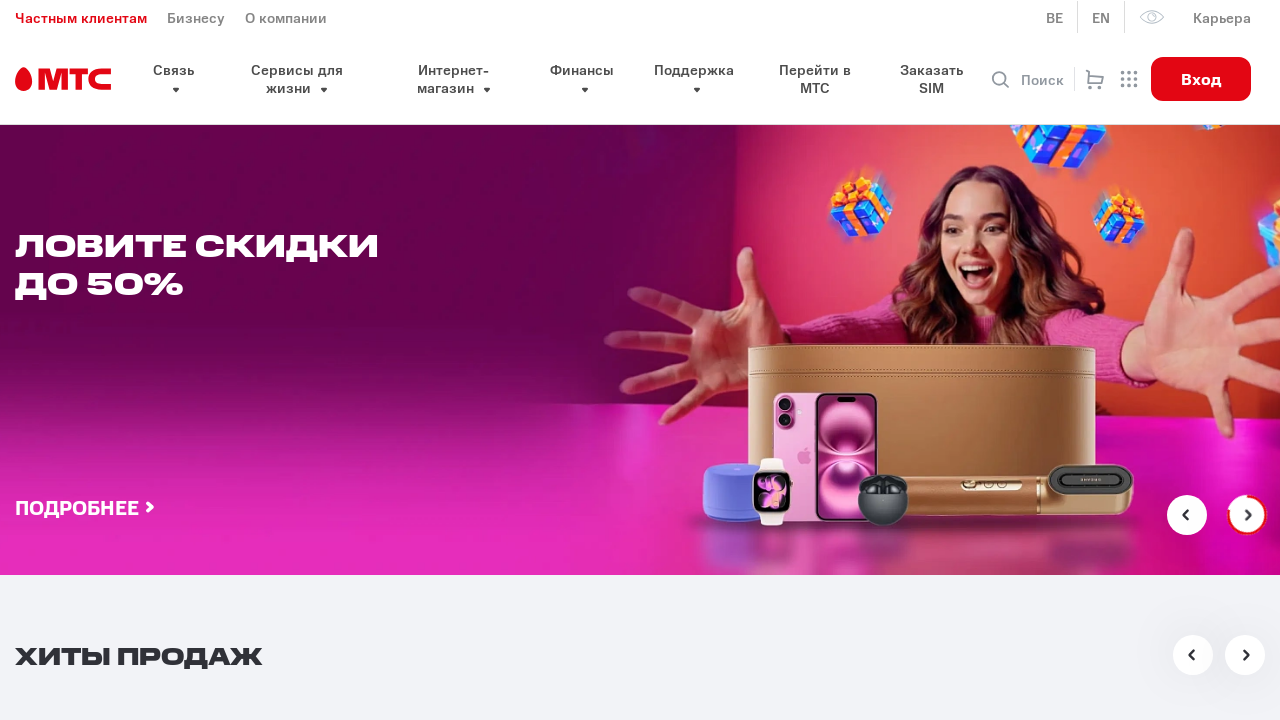

Verified payment partner logo 1 of 5 is visible
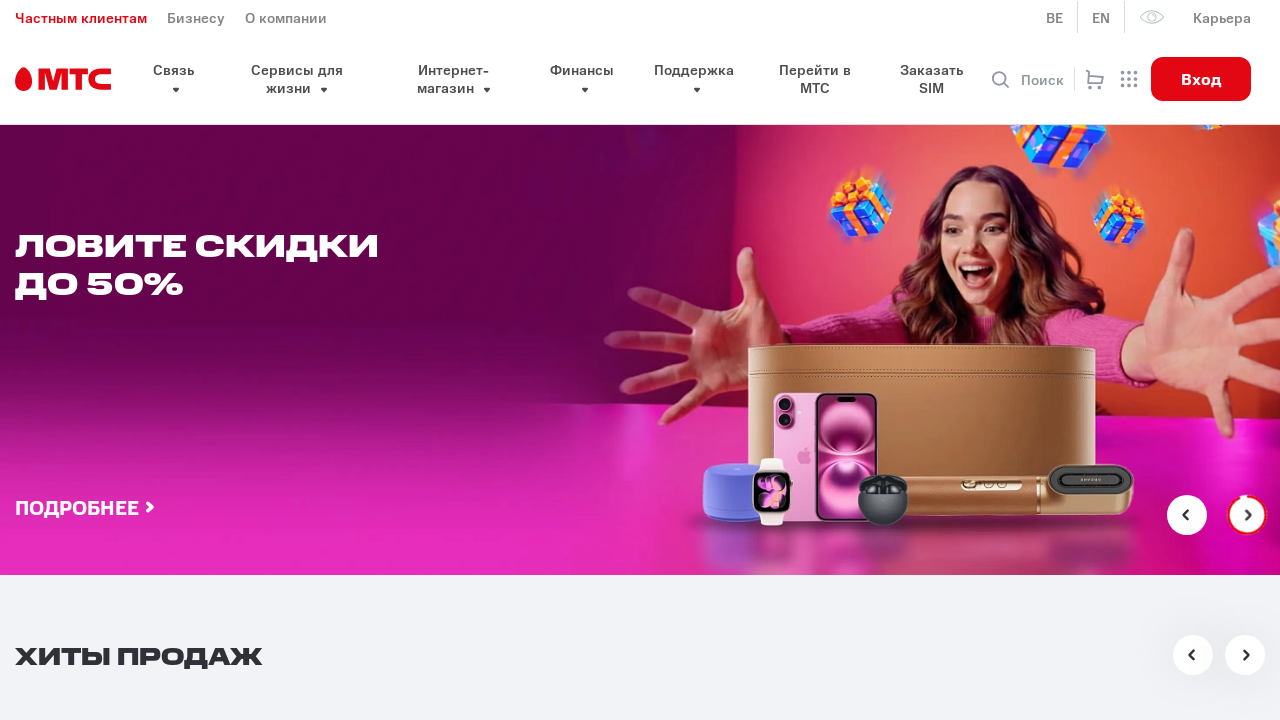

Verified payment partner logo 2 of 5 is visible
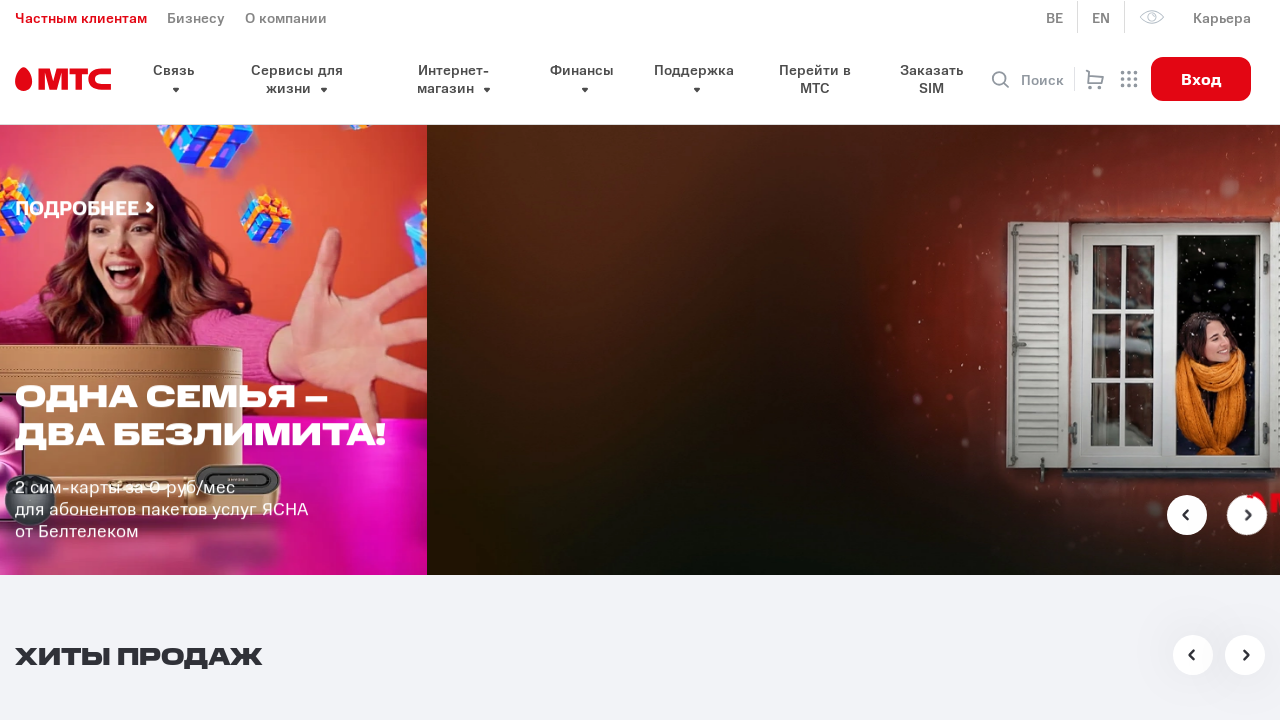

Verified payment partner logo 3 of 5 is visible
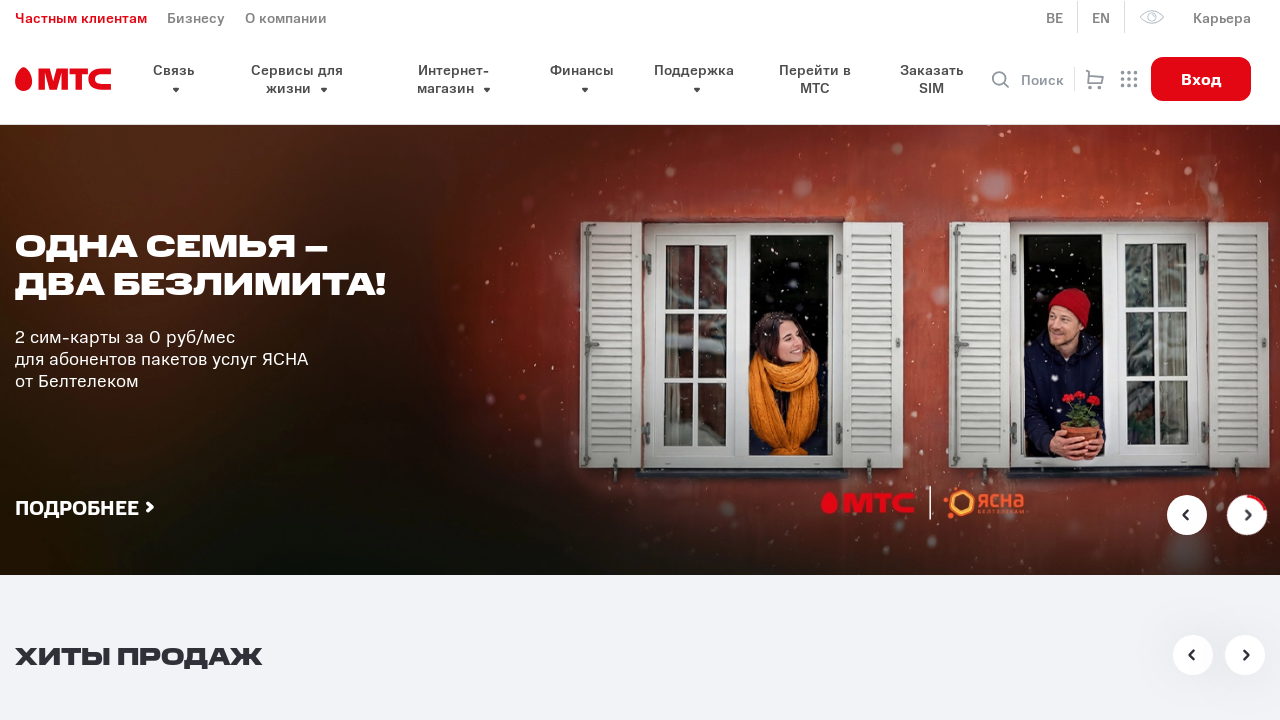

Verified payment partner logo 4 of 5 is visible
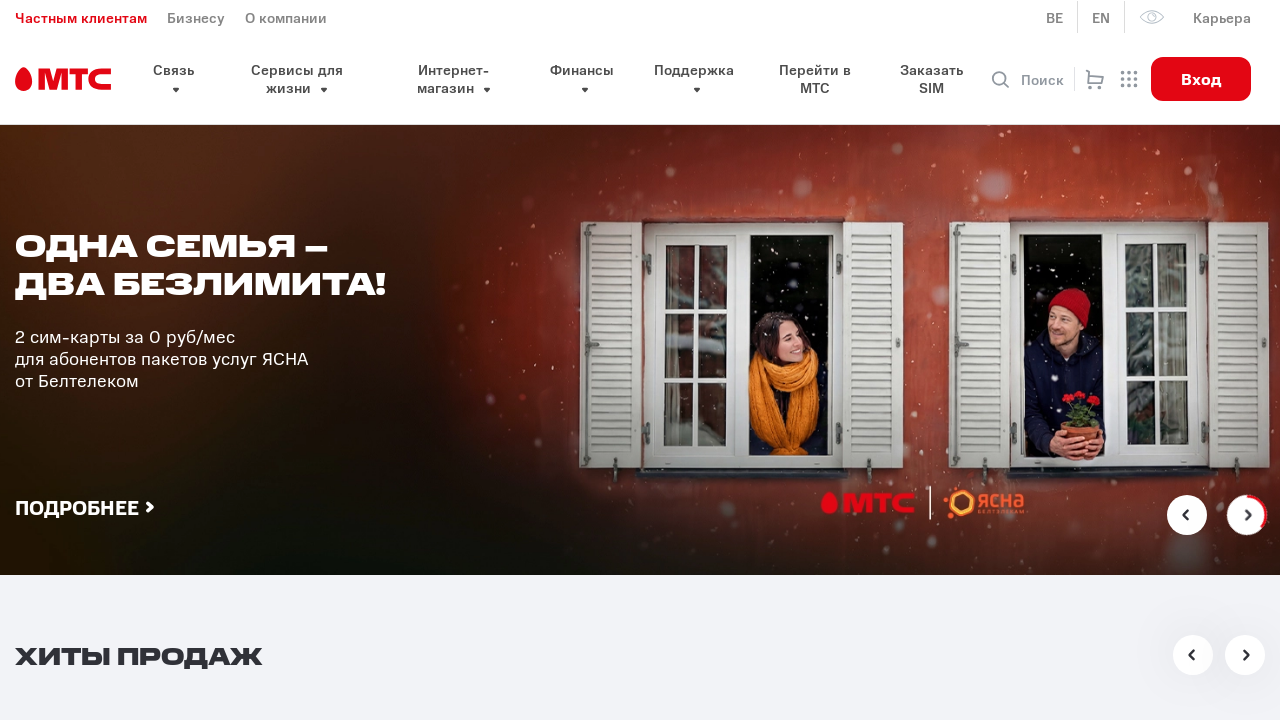

Verified payment partner logo 5 of 5 is visible
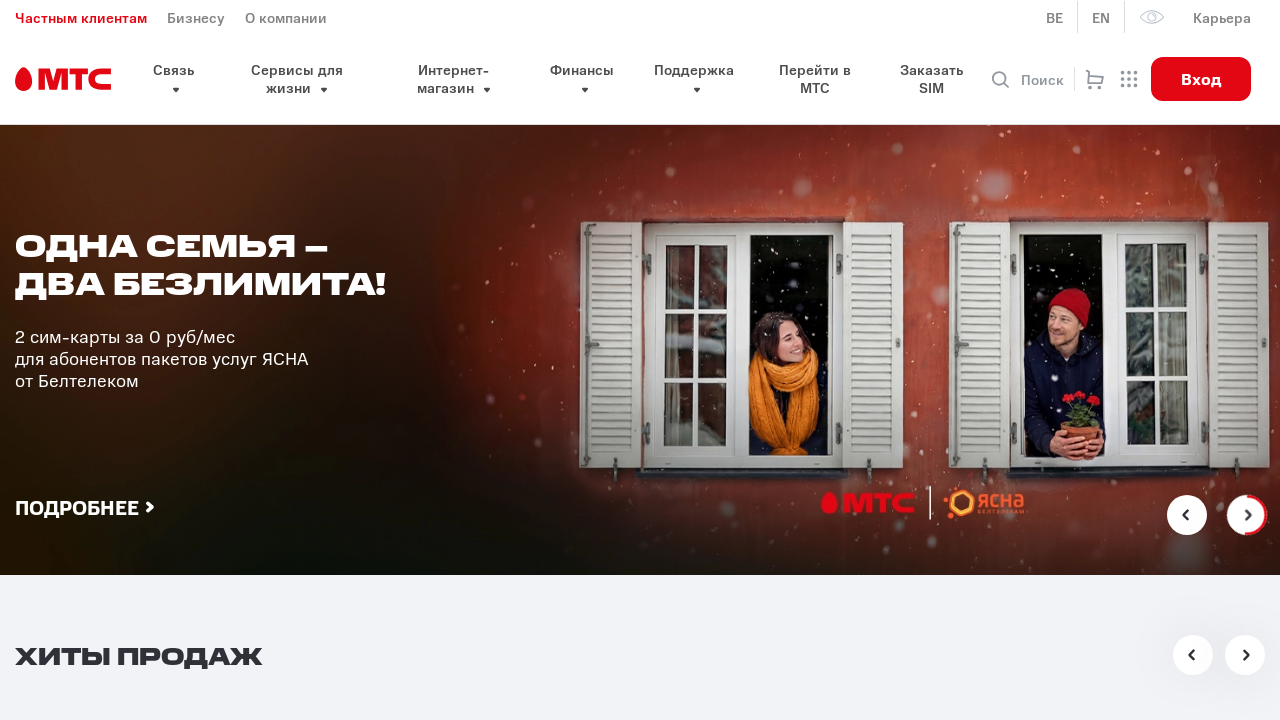

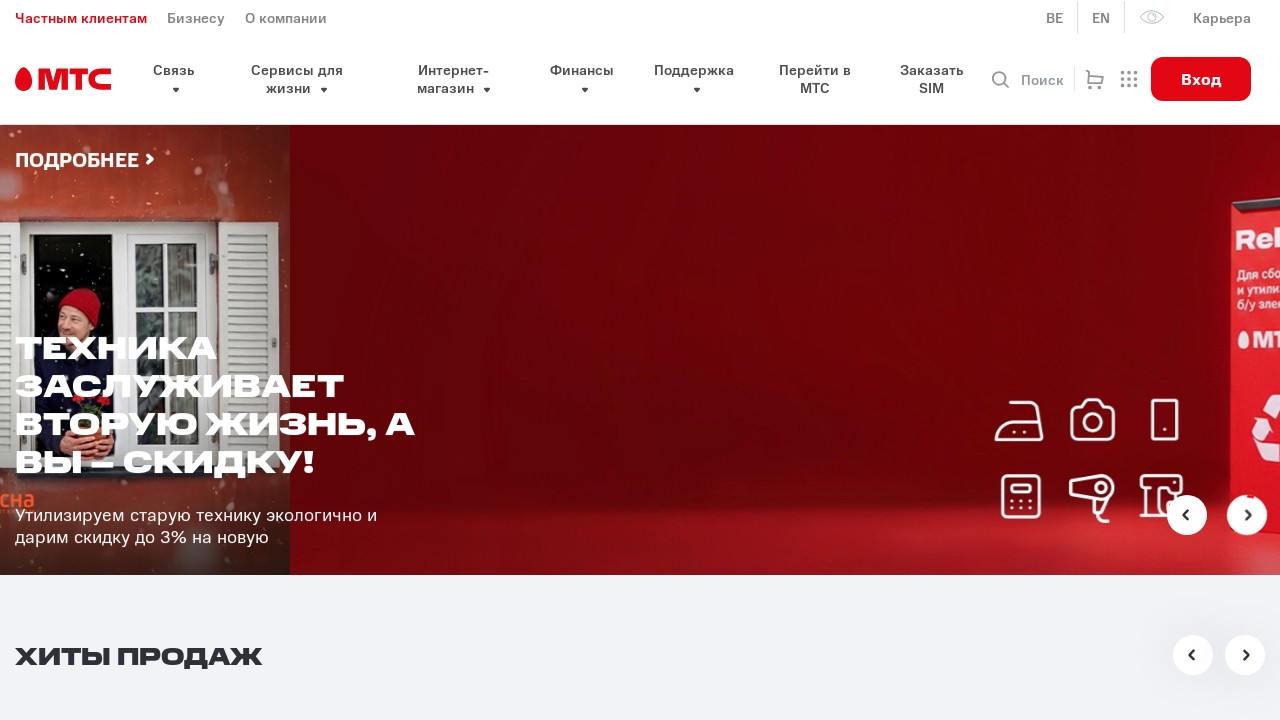